Tests dropdown interaction on Semantic UI documentation page by clicking a selection dropdown and verifying the dropdown options are displayed

Starting URL: https://semantic-ui.com/modules/dropdown.html

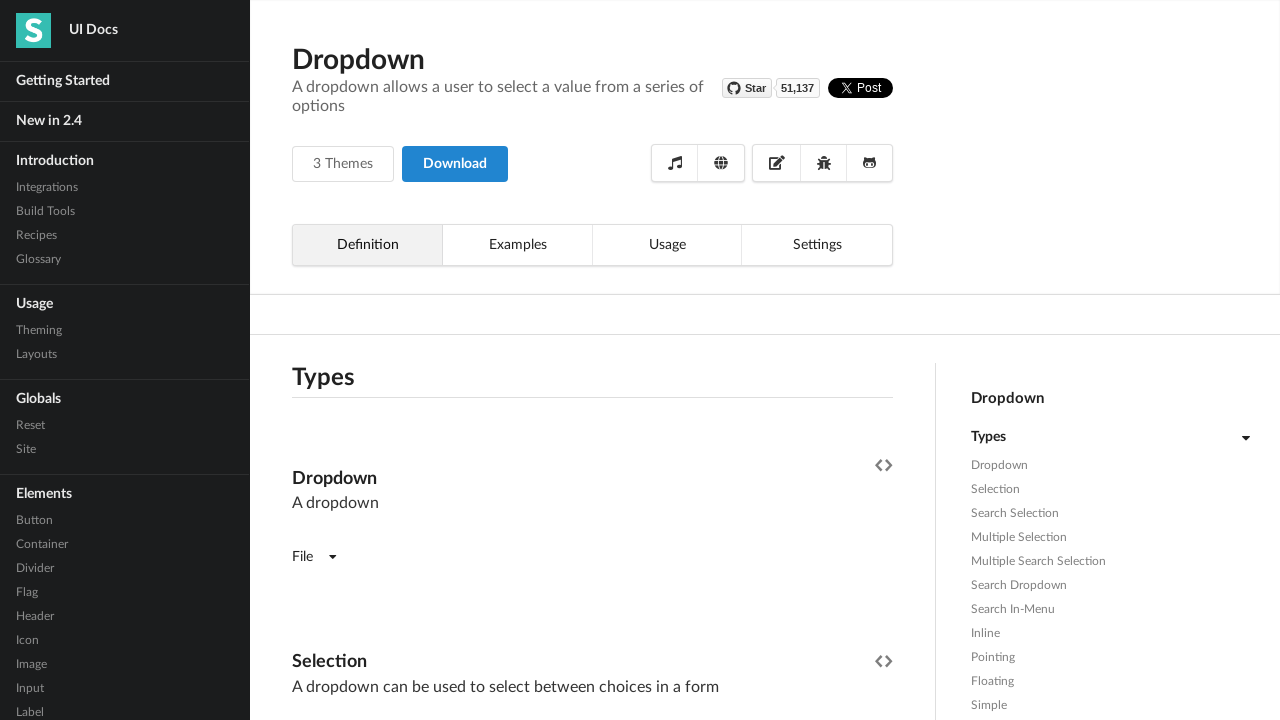

Clicked the first selection dropdown to open it at (390, 361) on (//*[@class='ui dropdown selection'])[1]
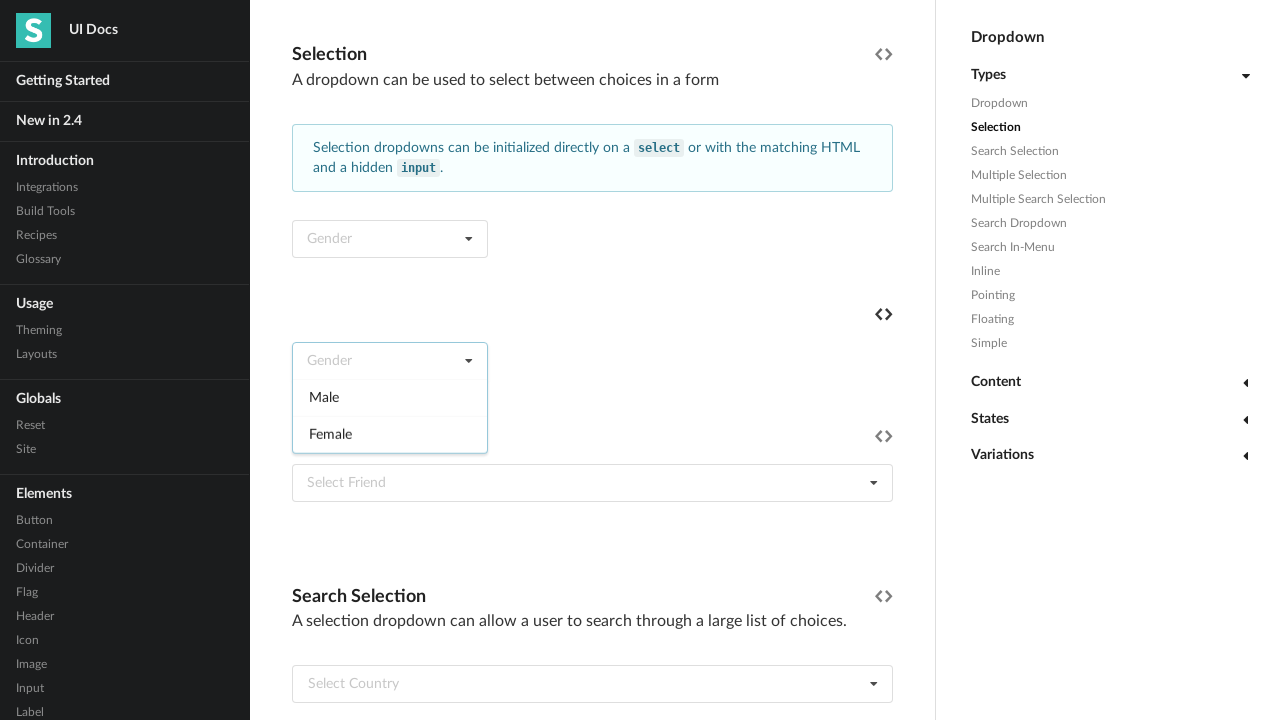

Dropdown options became visible
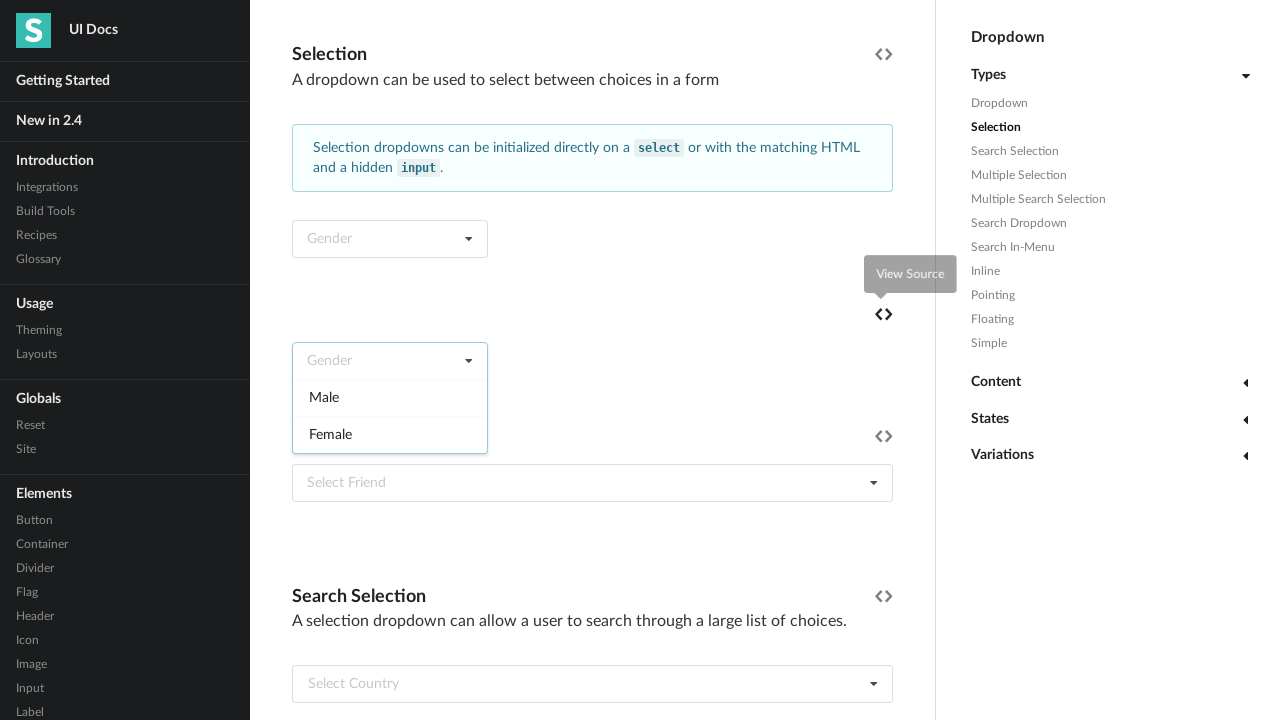

Located dropdown options elements
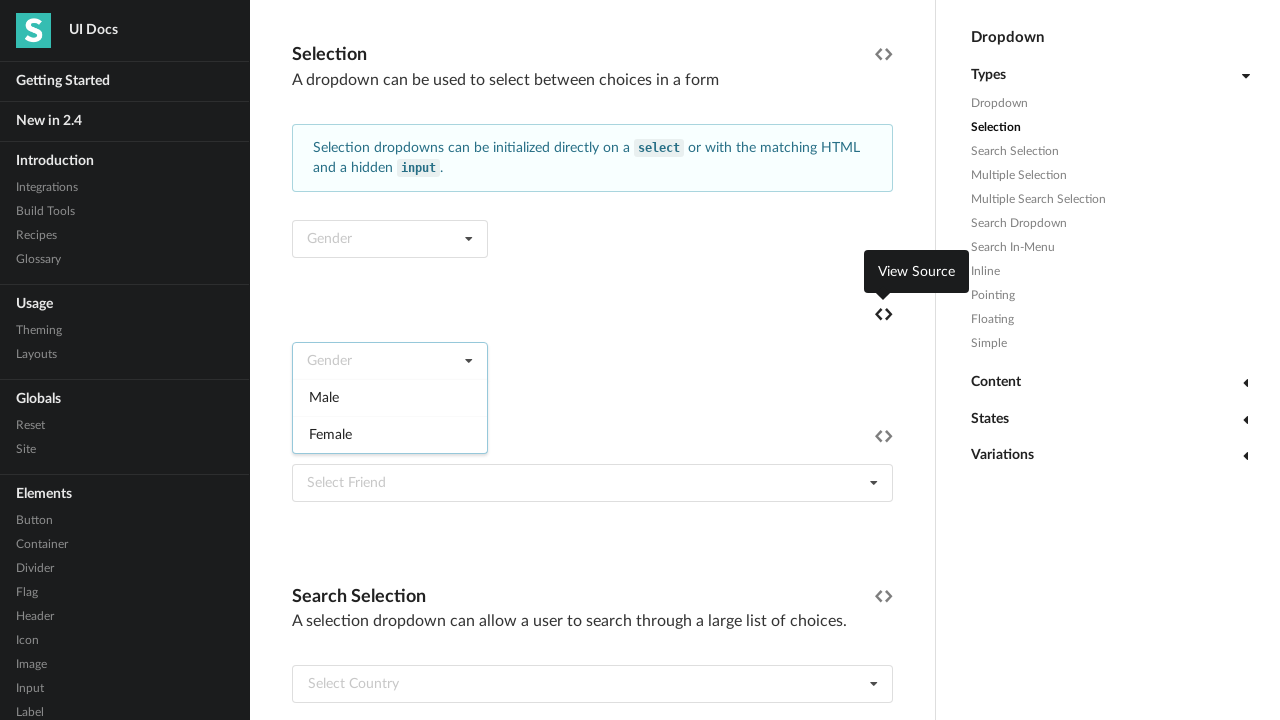

First dropdown option is visible and ready
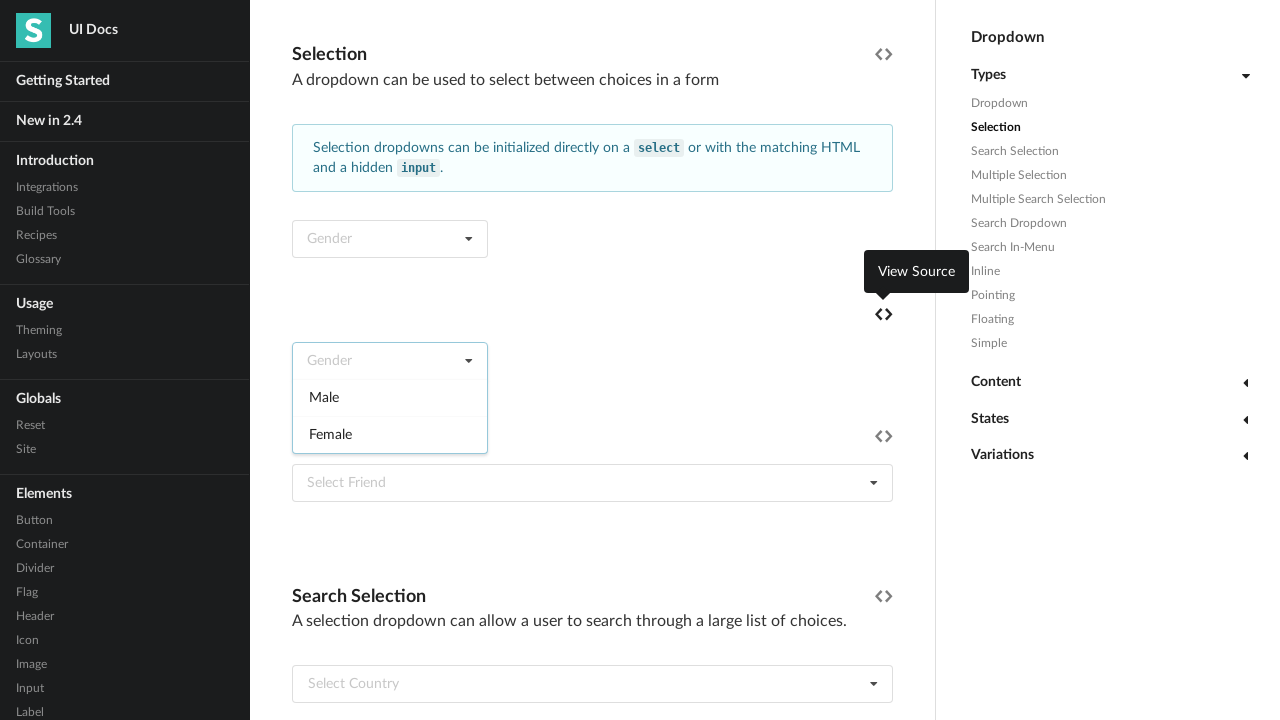

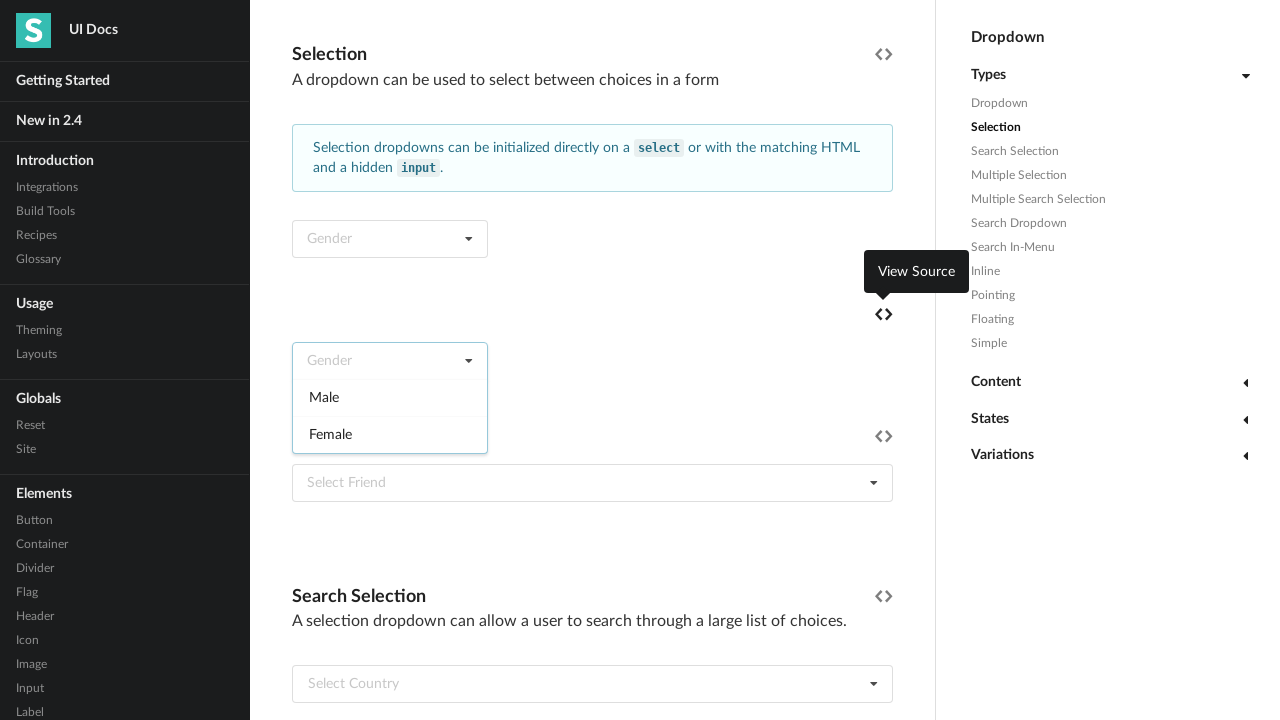